Tests a calorie calculator by filling in age, sex, activity level, and weight fields, then clicking the execute button to calculate daily energy requirements, and finally clearing the form.

Starting URL: https://keisan.casio.jp/exec/system/1183427246/

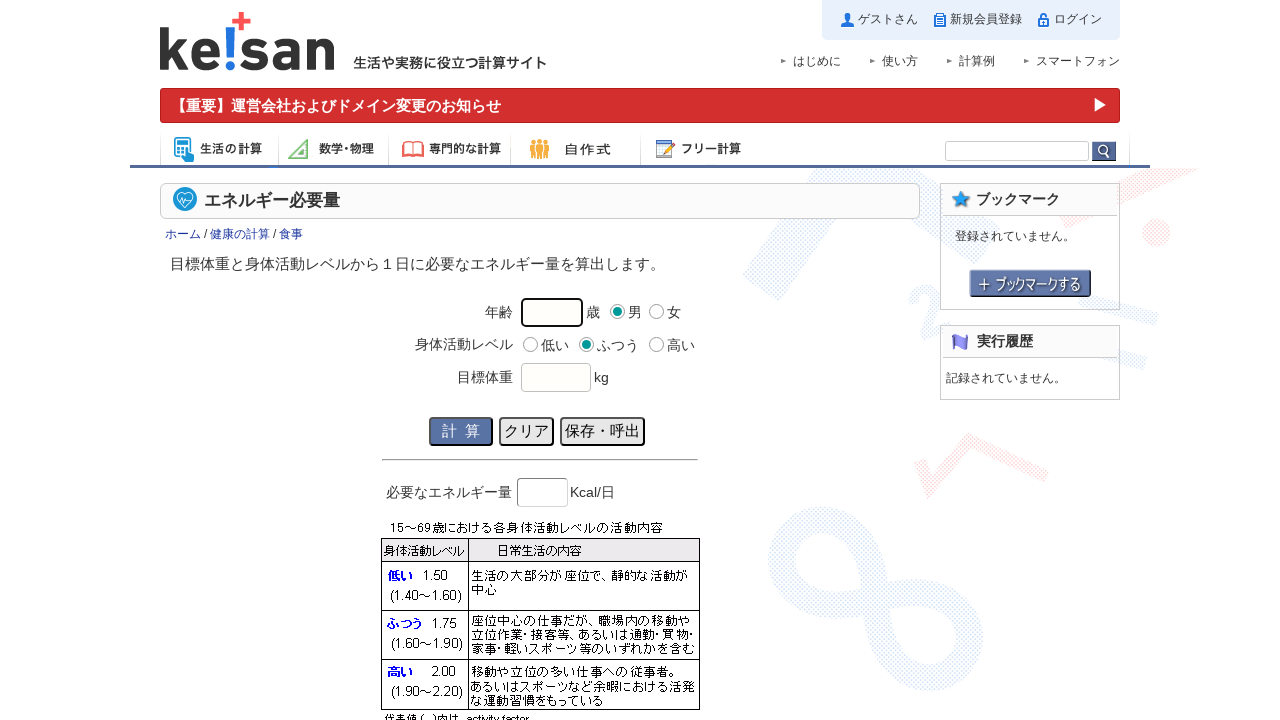

Age input field loaded and ready
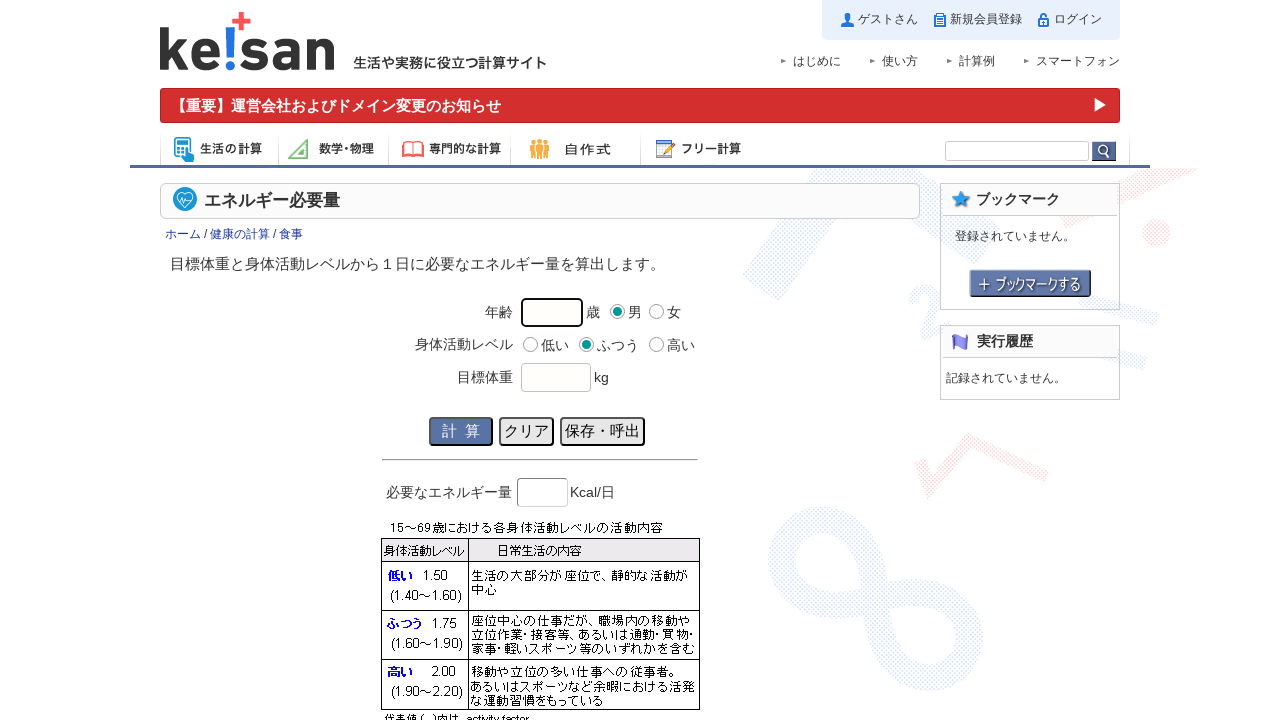

Filled age field with value 35 on //*[@id="var_age"]
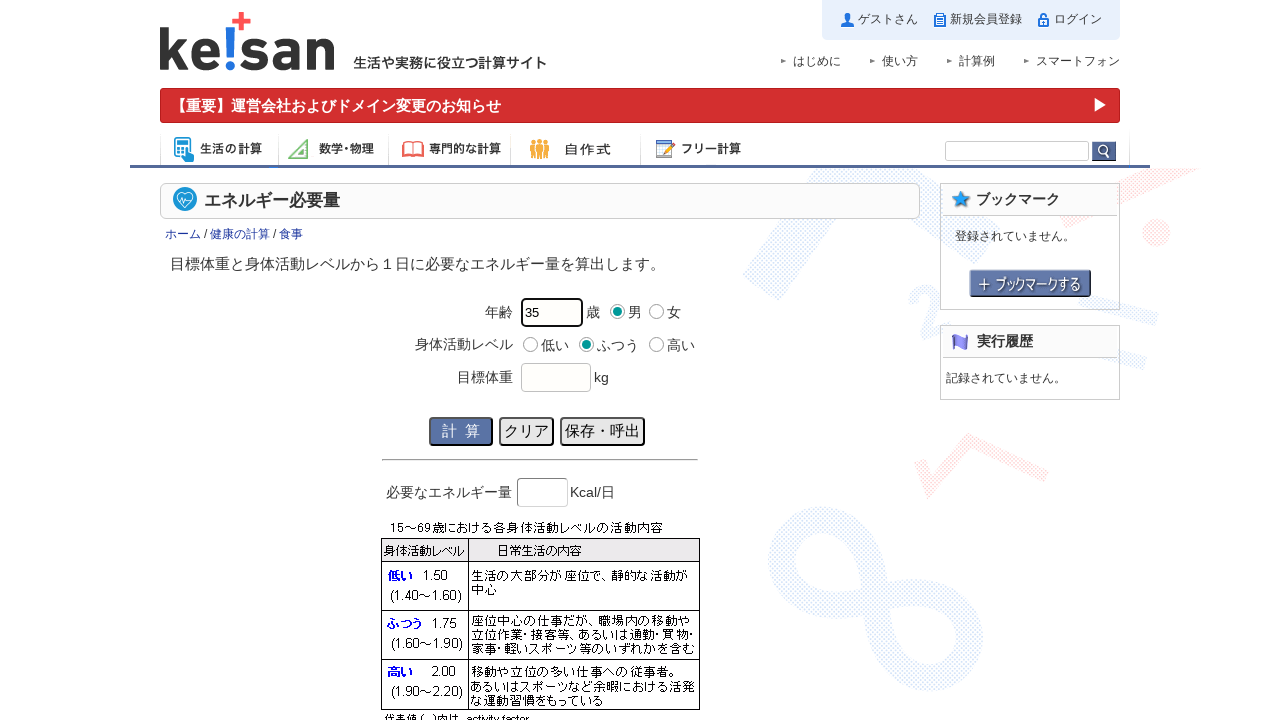

Selected Male as sex at (618, 312) on //*[@id="inparea"]/tbody/tr[2]/td[2]/ul/ol/li[5]/label[1]
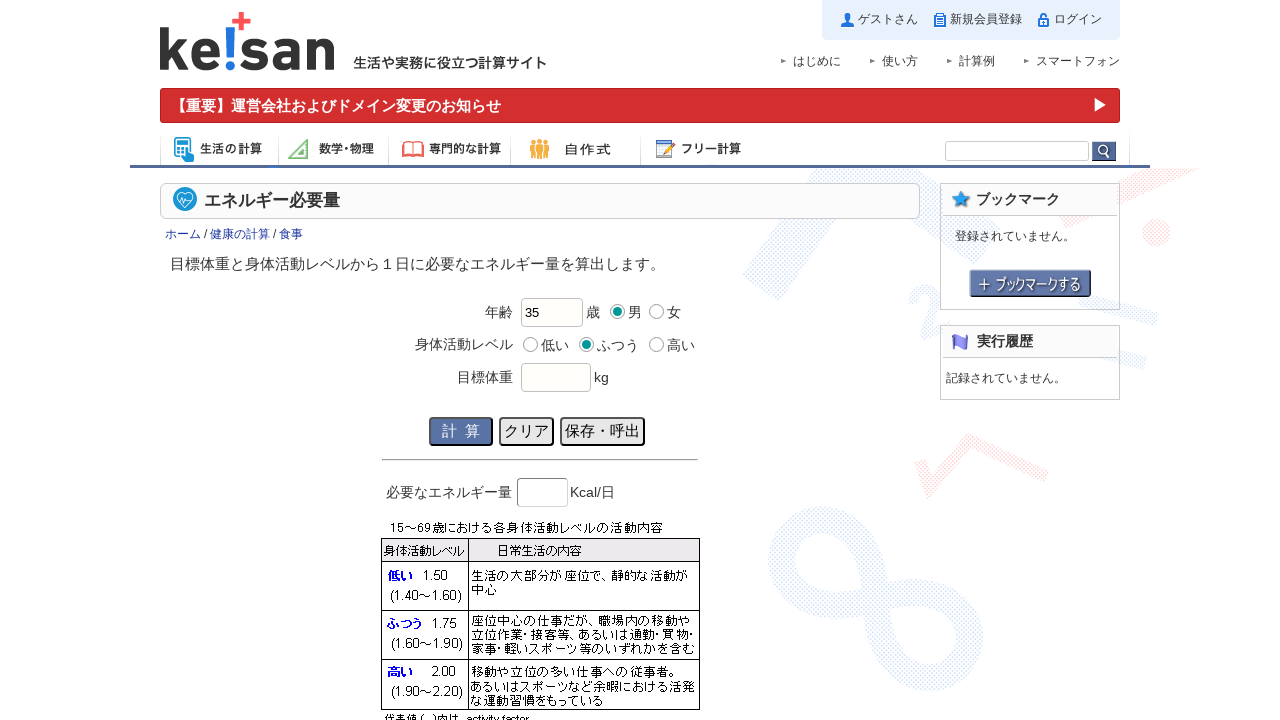

Selected Medium activity level at (586, 344) on //*[@id="inparea"]/tbody/tr[3]/td[2]/ul/ol/li[1]/label[2]
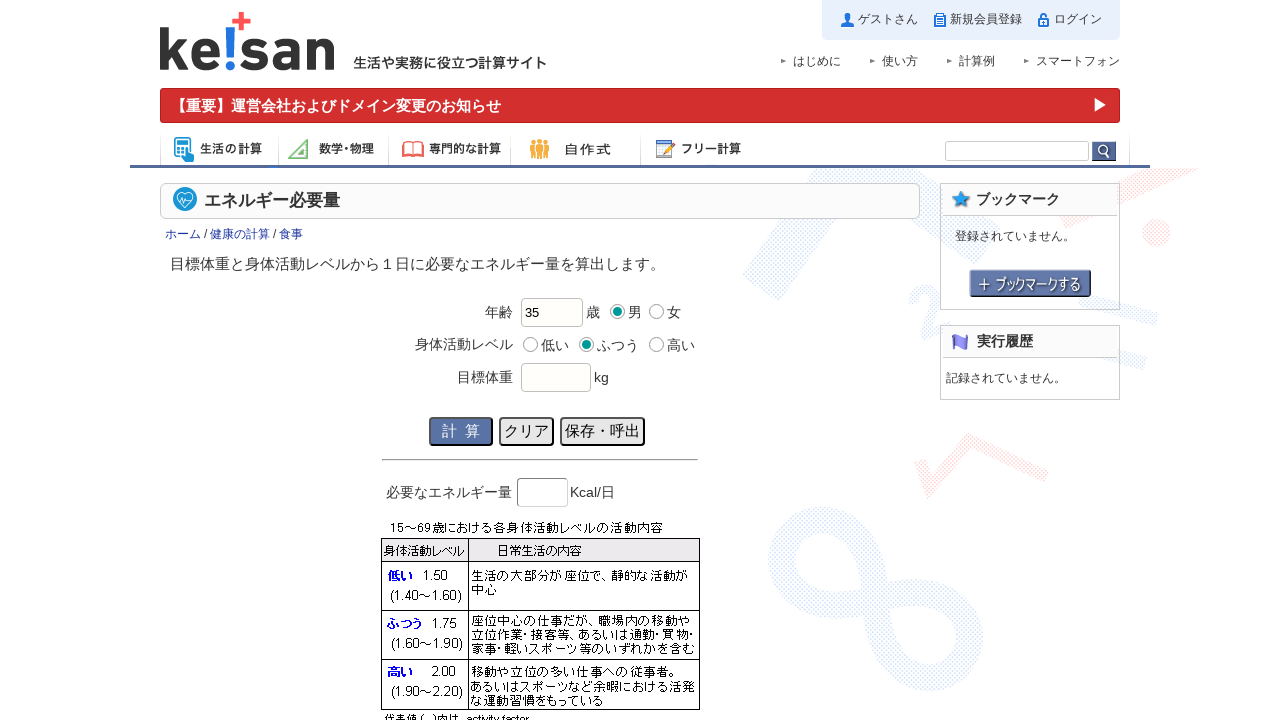

Filled weight field with value 70 kg on //*[@id="var_kg"]
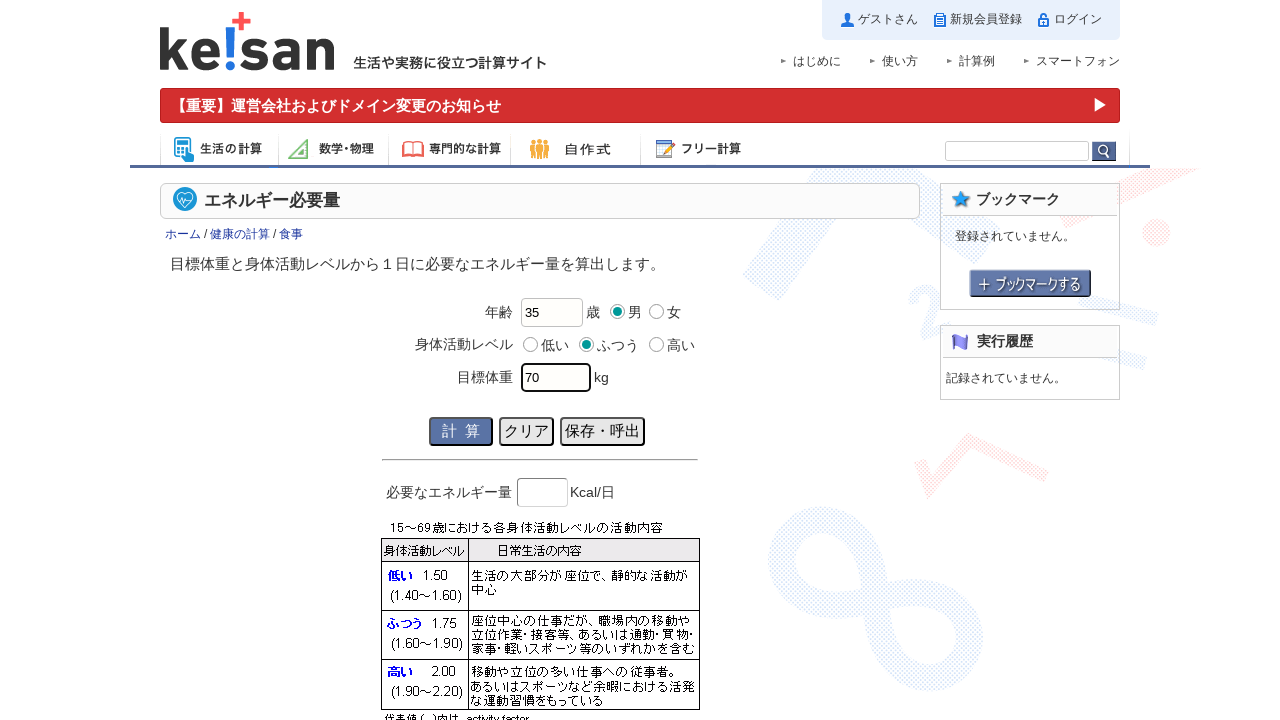

Clicked execute button to calculate daily energy requirements at (461, 431) on //*[@id="executebtn"]
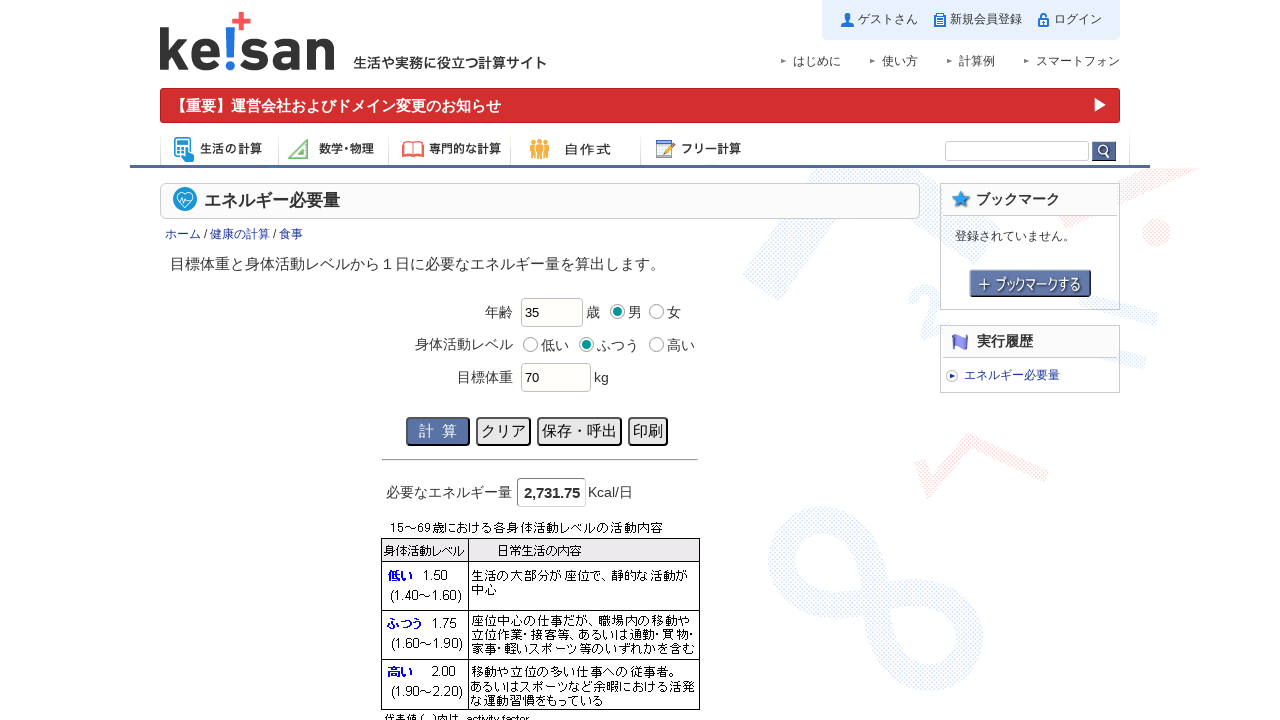

Calorie calculation result appeared
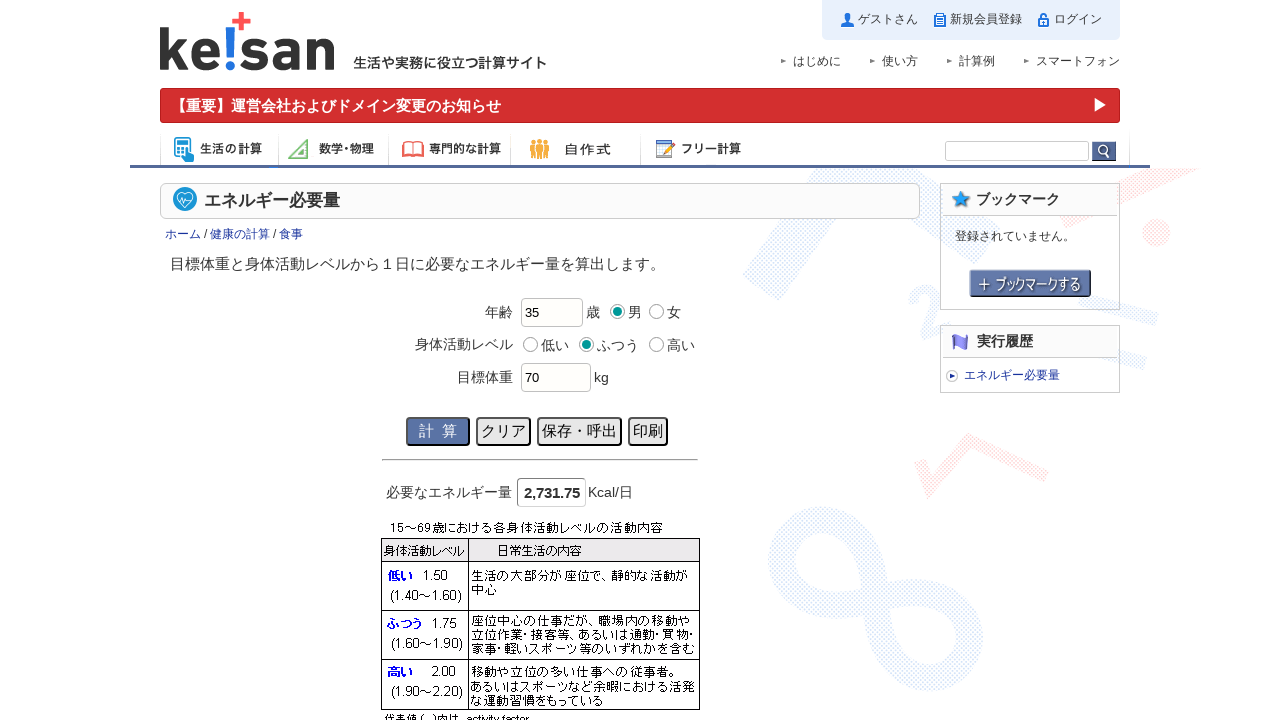

Clicked clear button to reset the form at (504, 431) on //*[@id="clearbtn"]
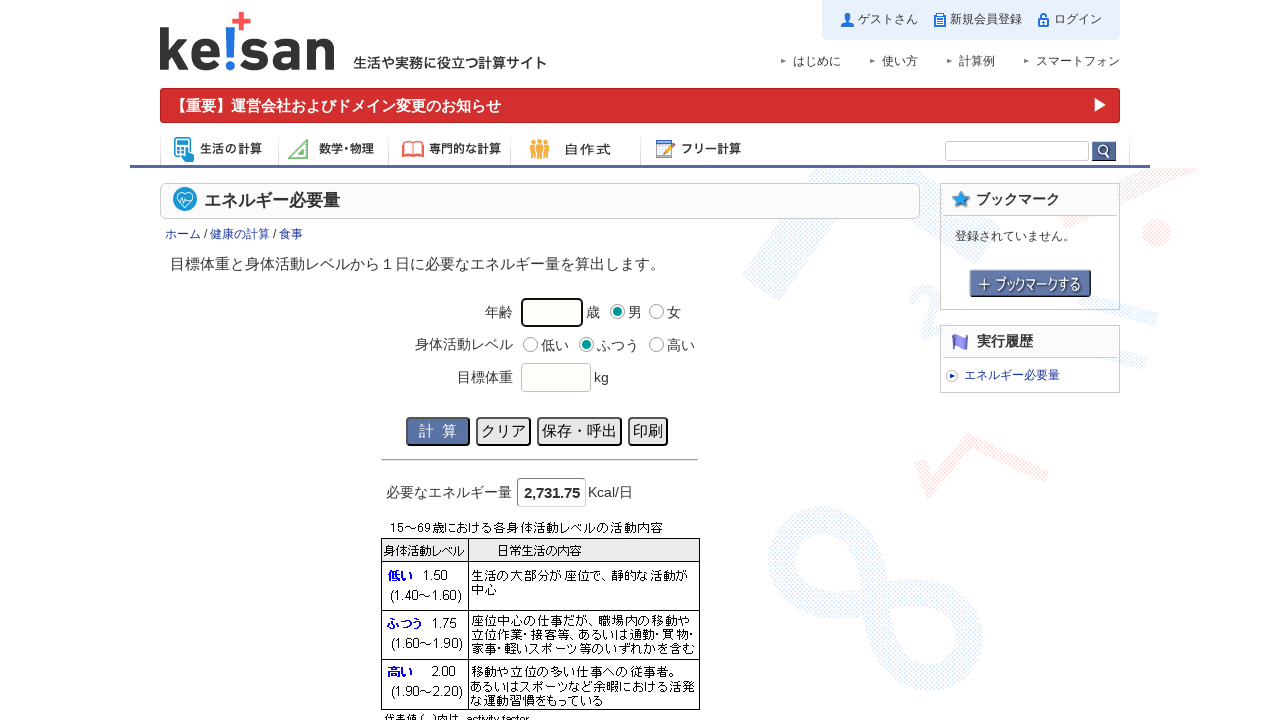

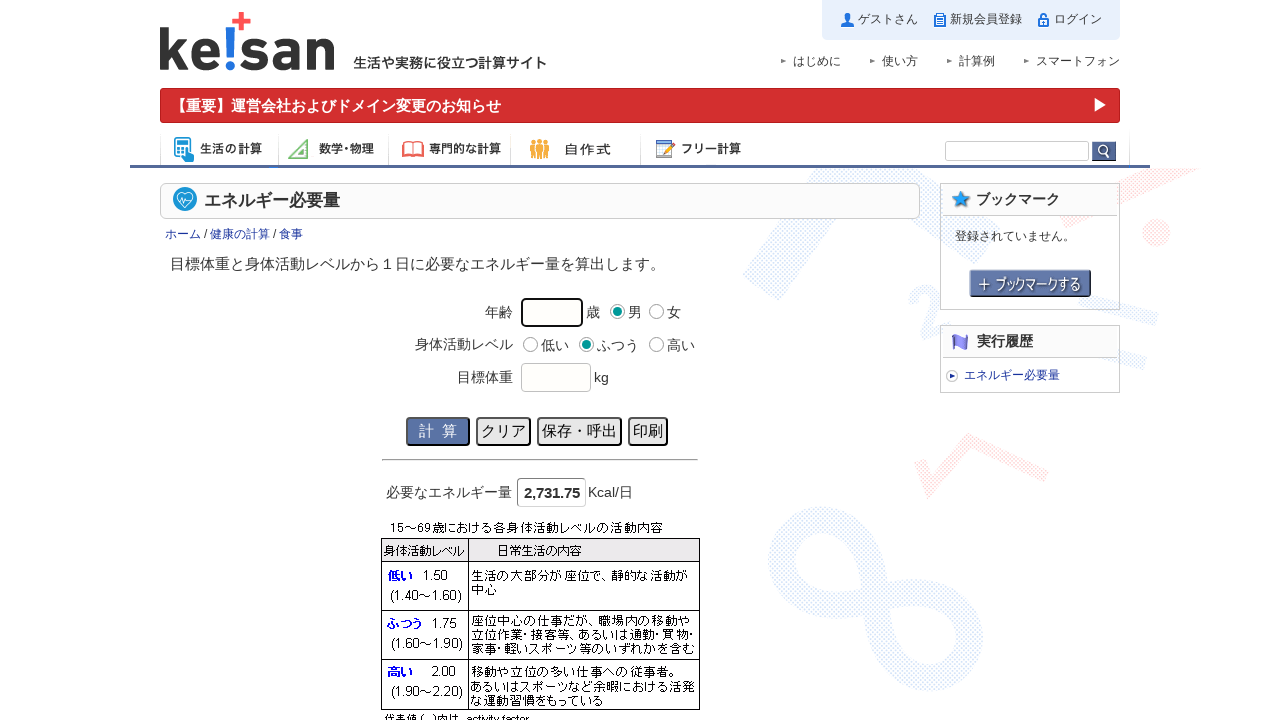